Tests window handling by clicking a button that opens a new tab, switching to that tab, verifying the page title and header, then clicking a confirm box button.

Starting URL: https://www.hyrtutorials.com/p/window-handles-practice.html

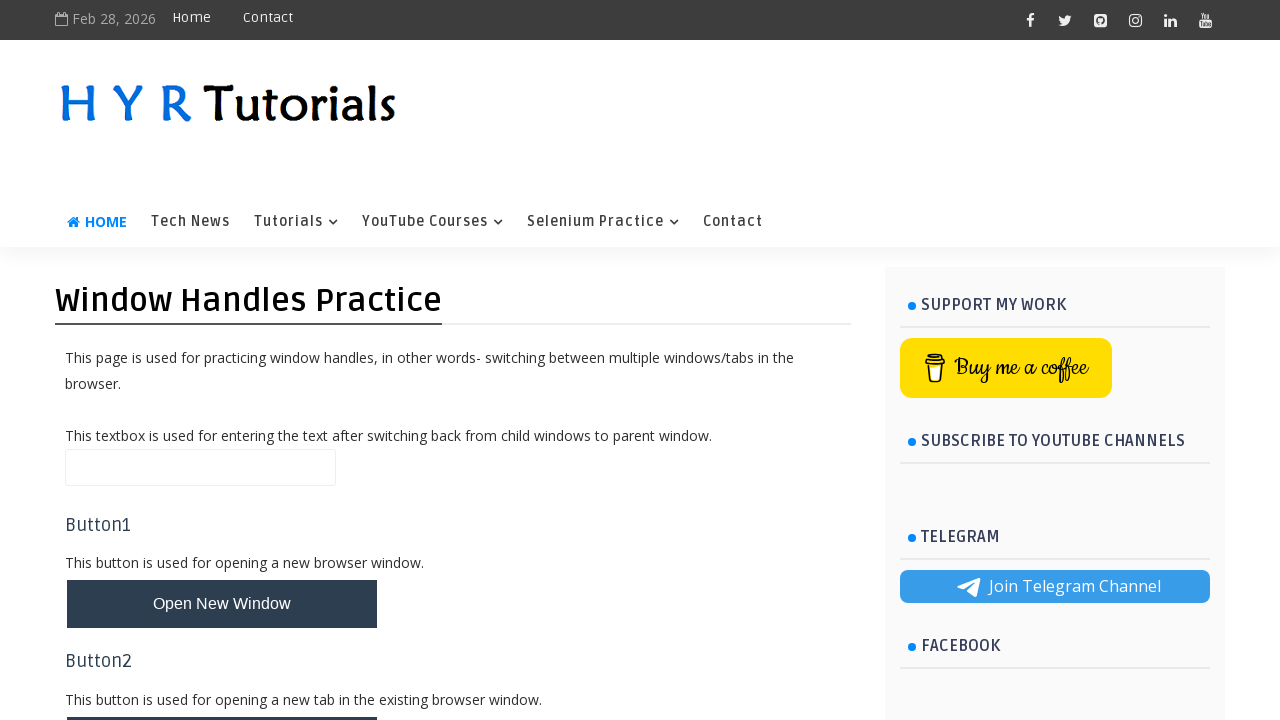

Clicked 'Open New Tab' button to open new tab at (222, 696) on #newTabBtn
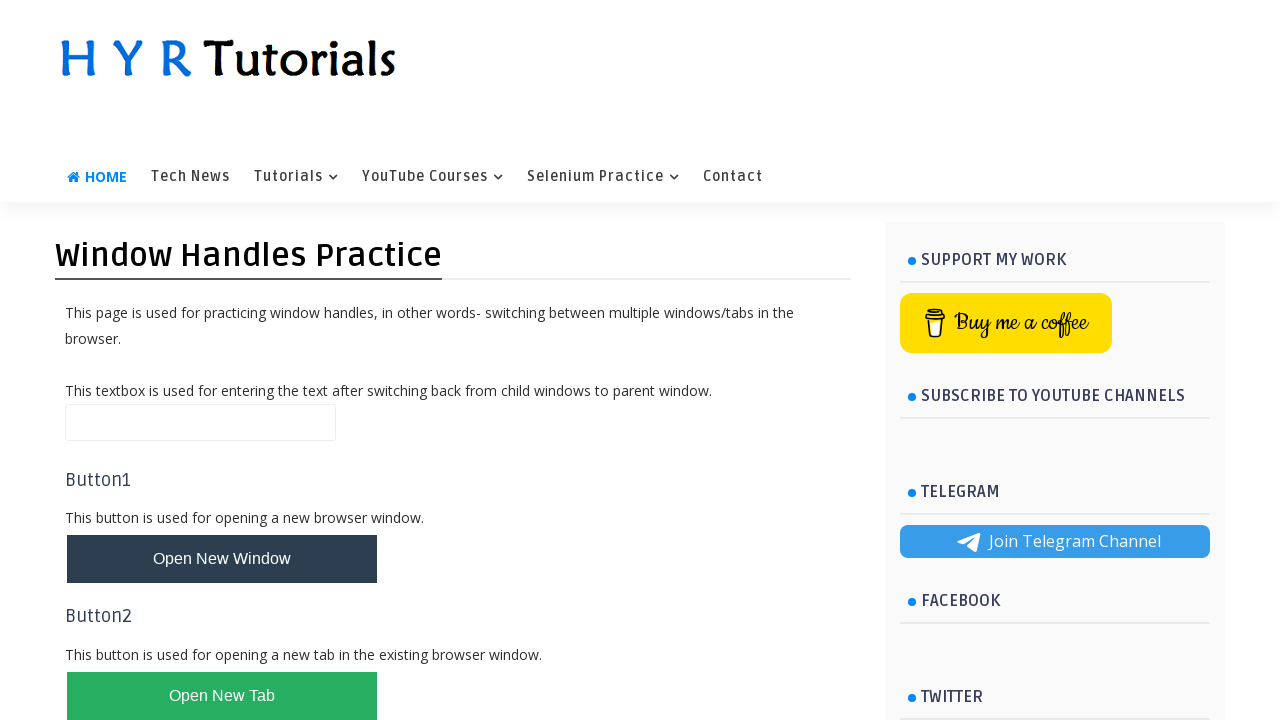

Captured new page/tab reference
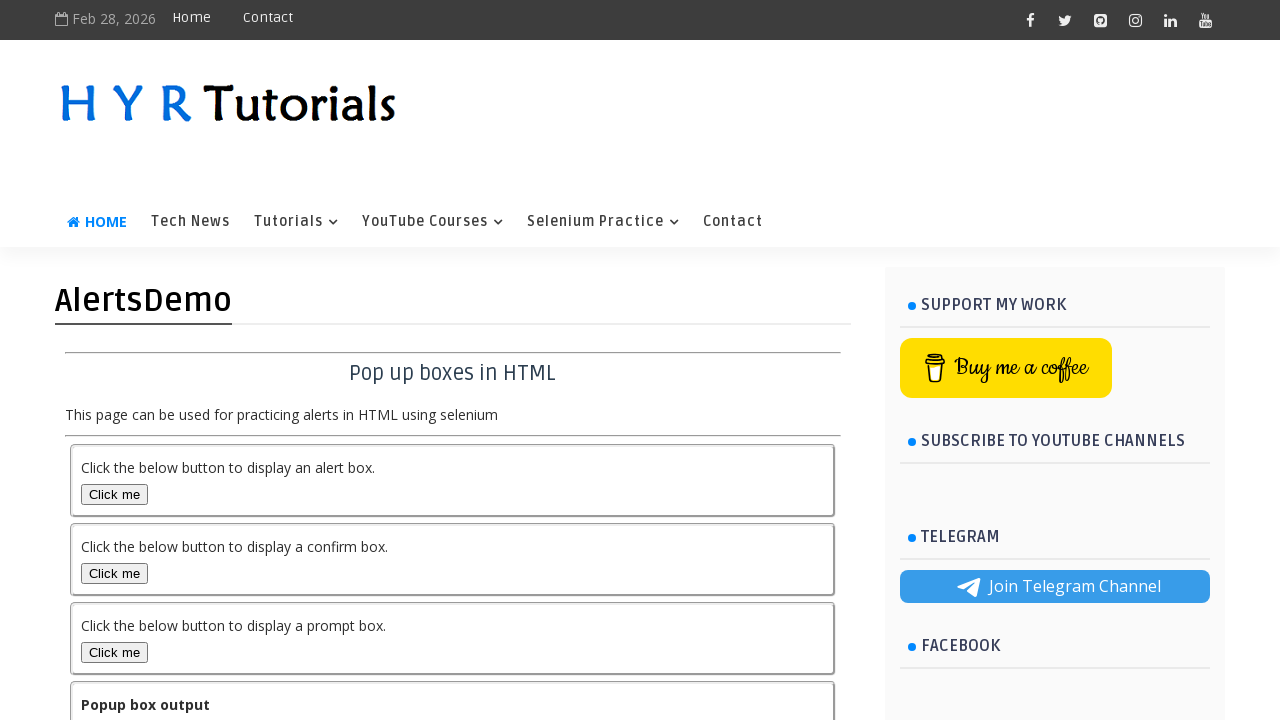

Waited for new page to load
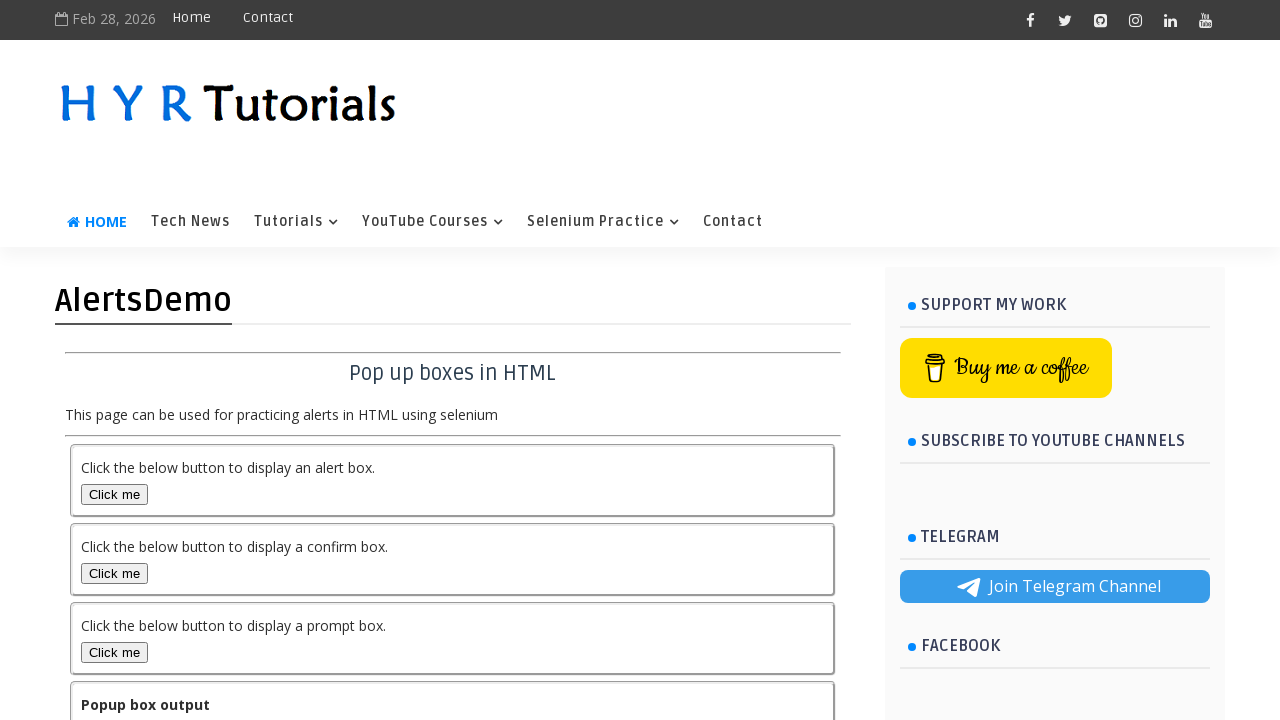

Retrieved page title: 'AlertsDemo - H Y R Tutorials'
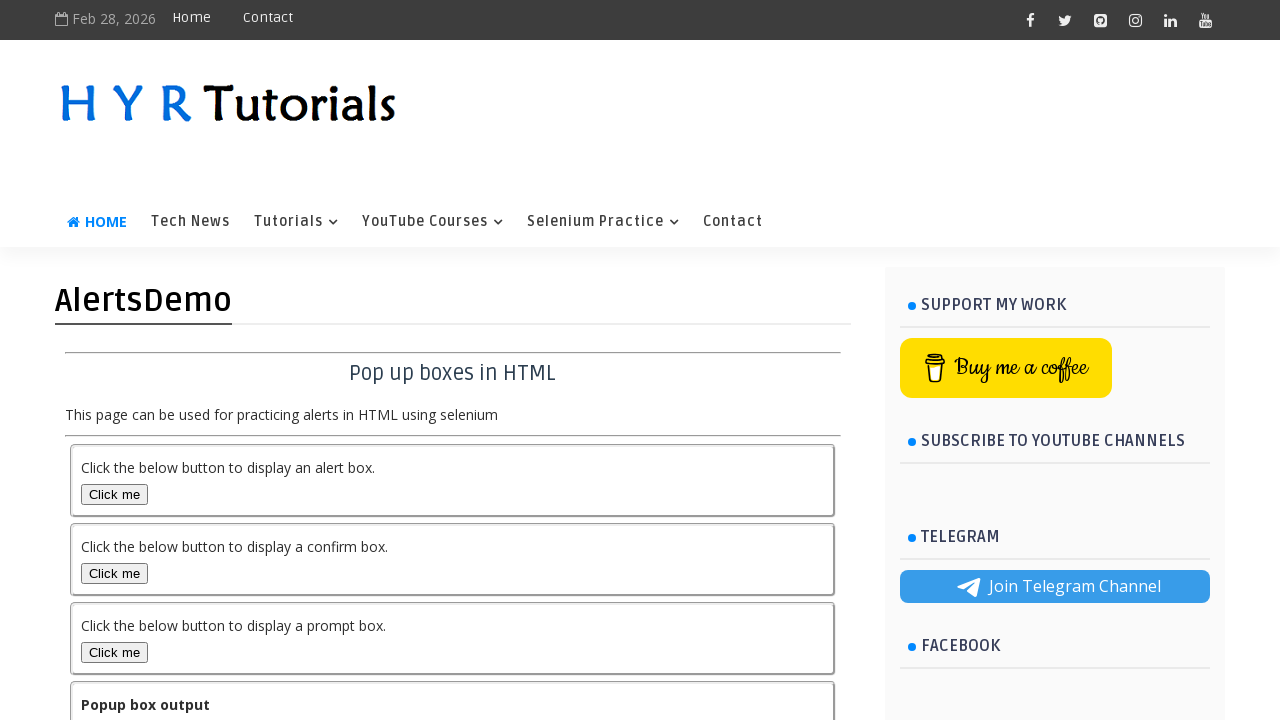

Verified page title matches expected value 'AlertsDemo - H Y R Tutorials'
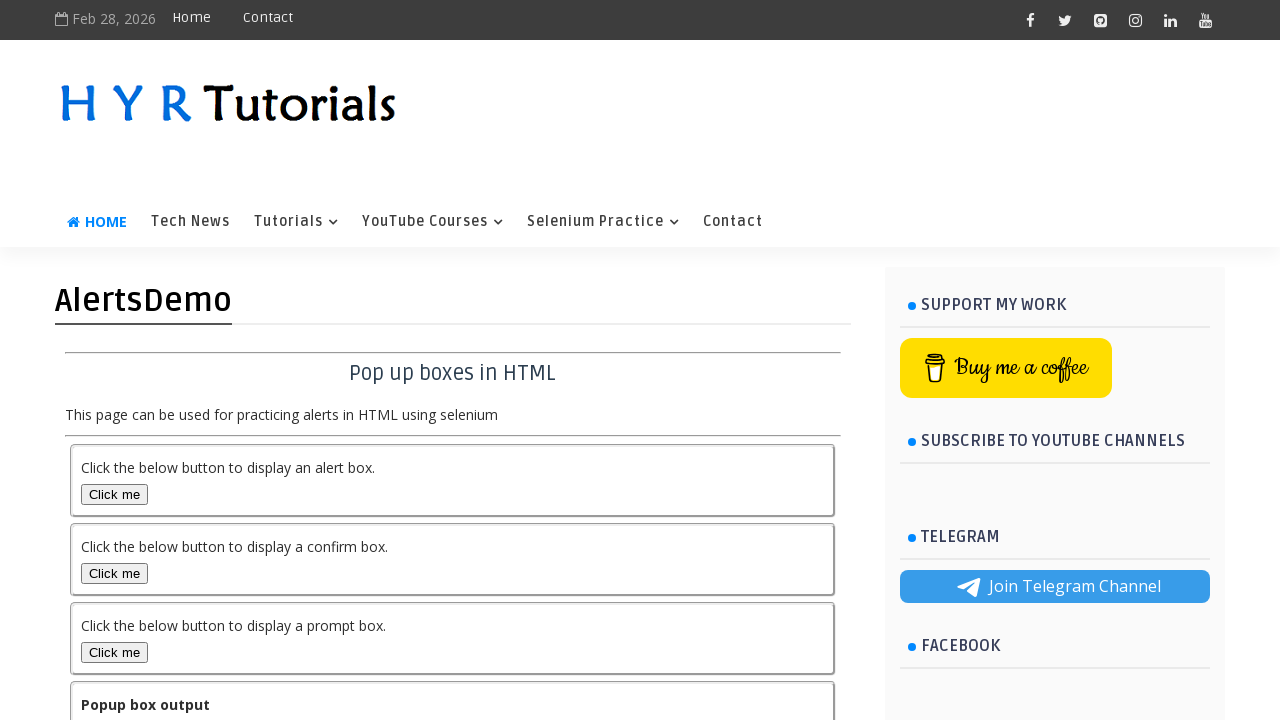

Located header element with xpath
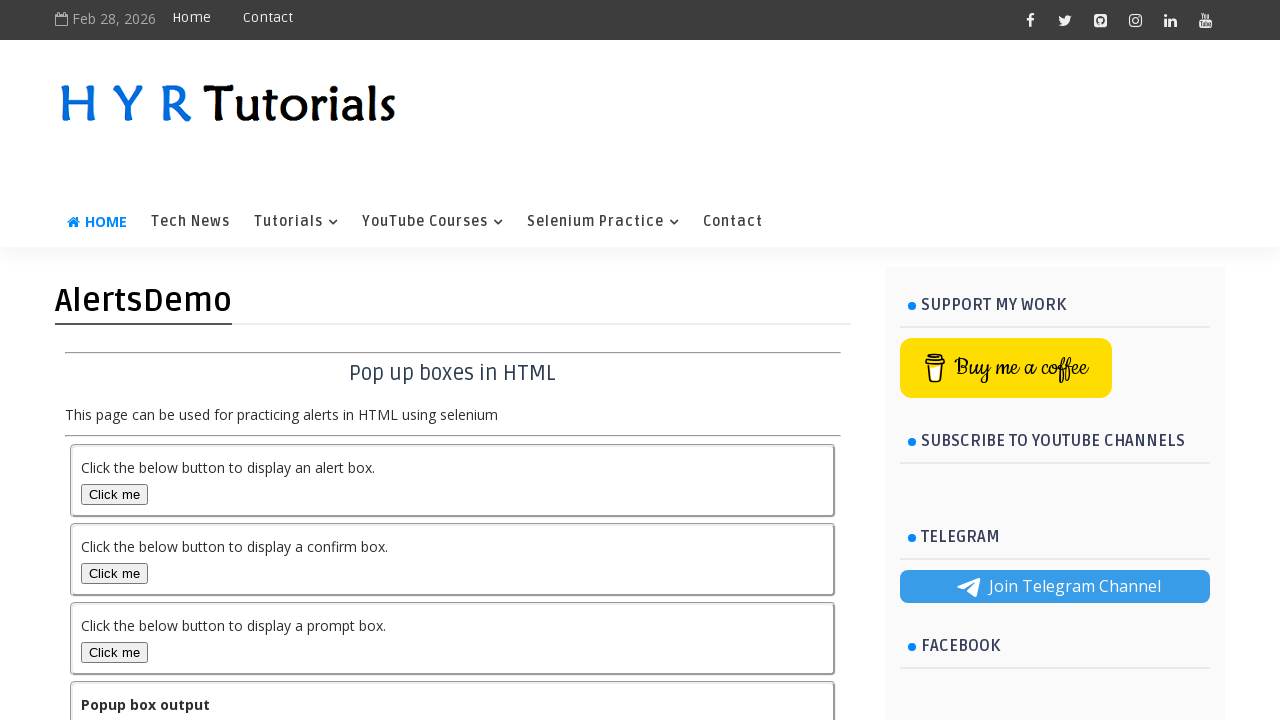

Retrieved header text: 'AlertsDemo'
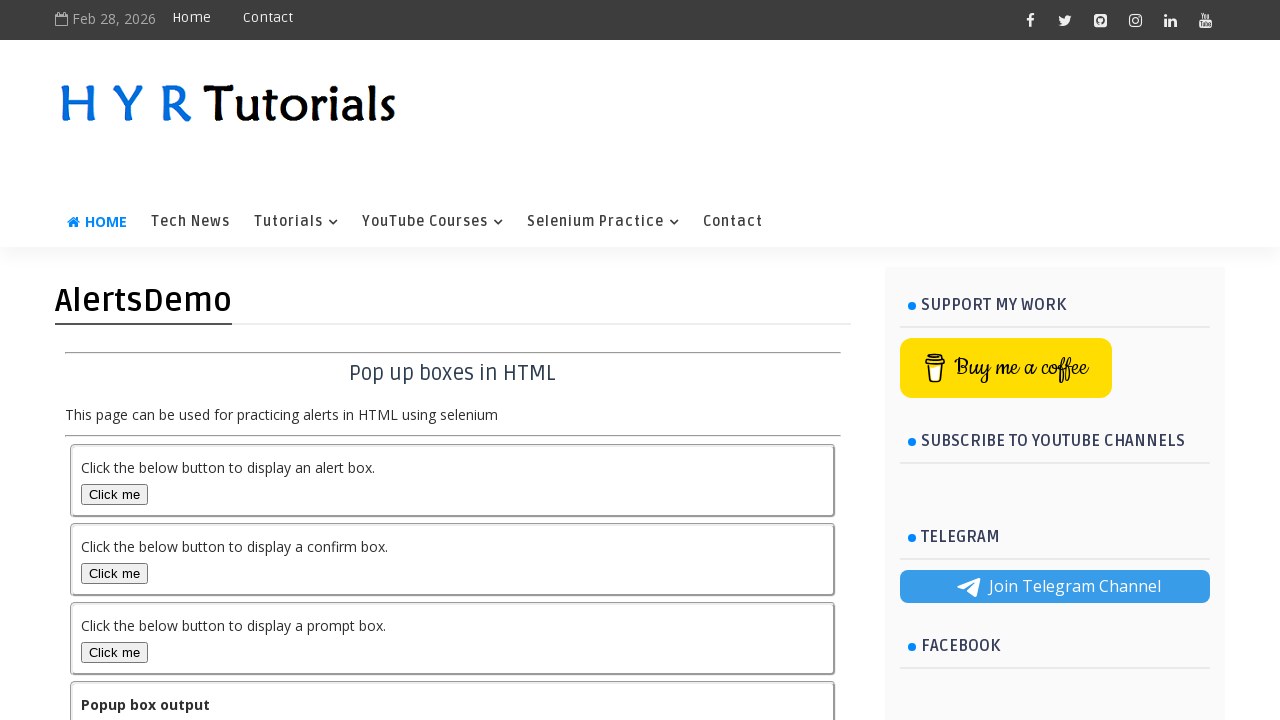

Verified header text matches expected value 'AlertsDemo'
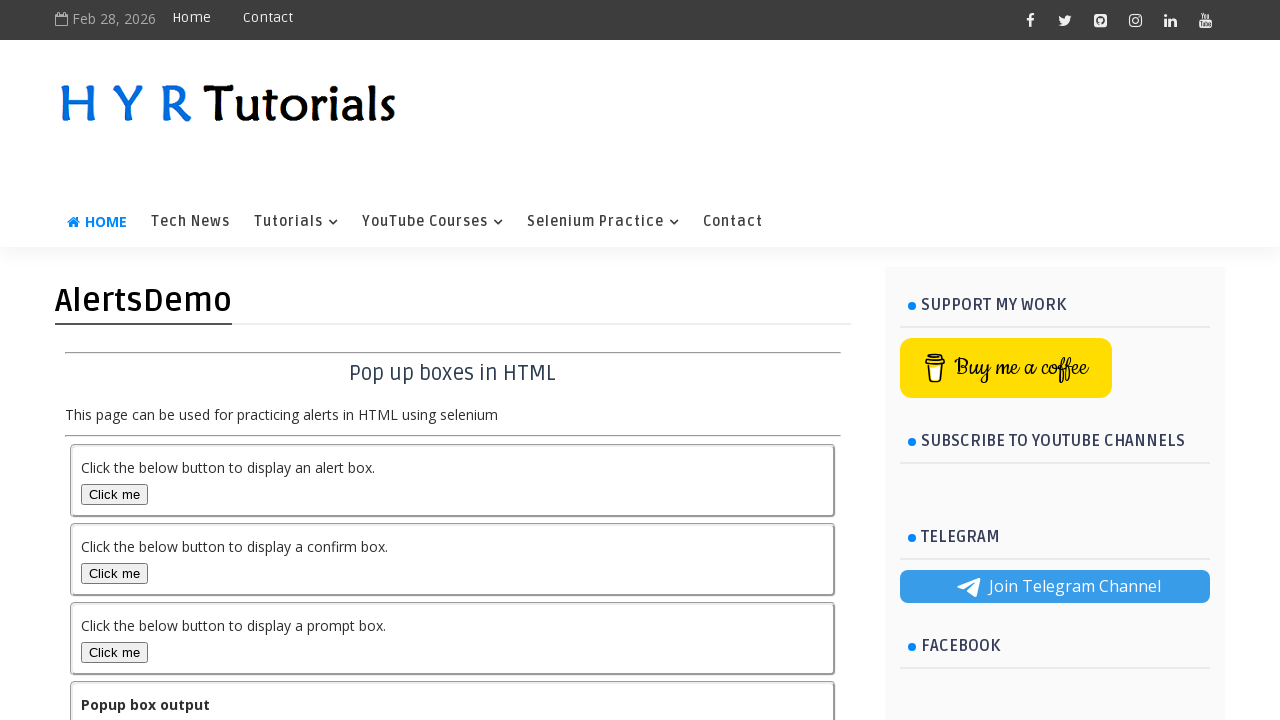

Waited 1000ms before clicking confirm box button
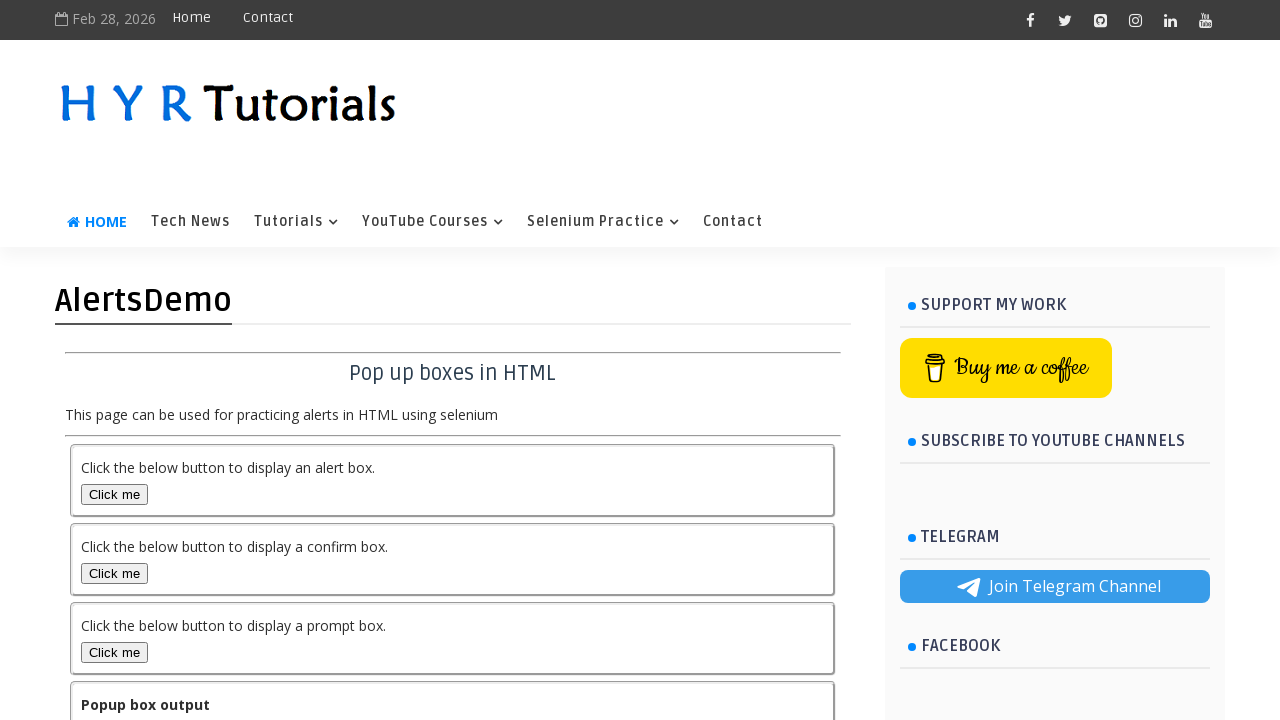

Clicked confirm box button at (114, 573) on #confirmBox
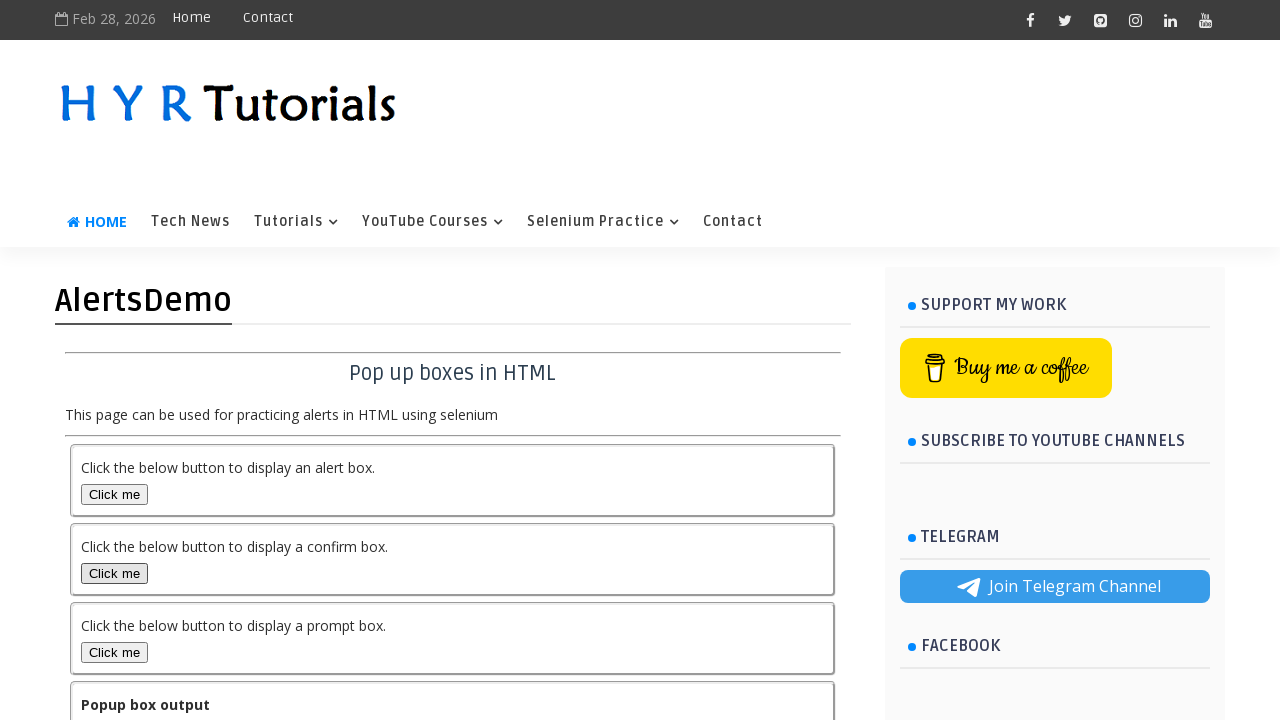

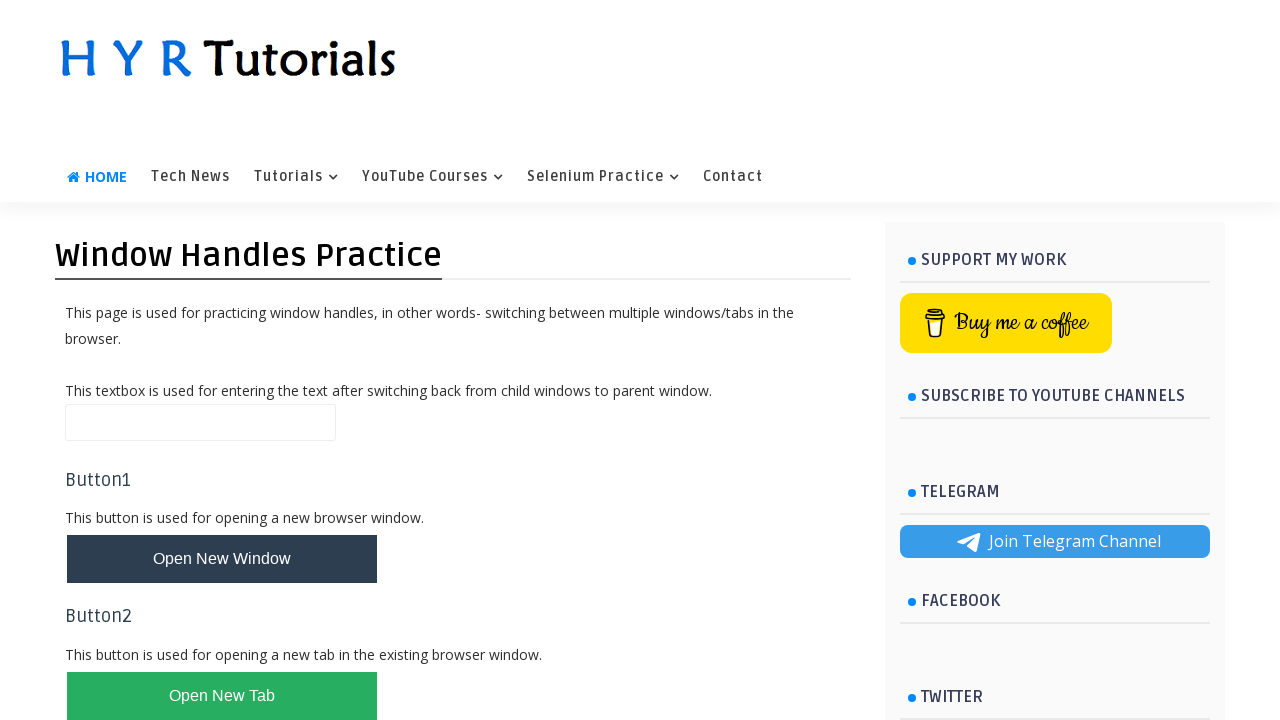